Tests dropdown selection without using the Select class by clicking on a dropdown element and selecting an option from the expanded list

Starting URL: https://demoqa.com/select-menu

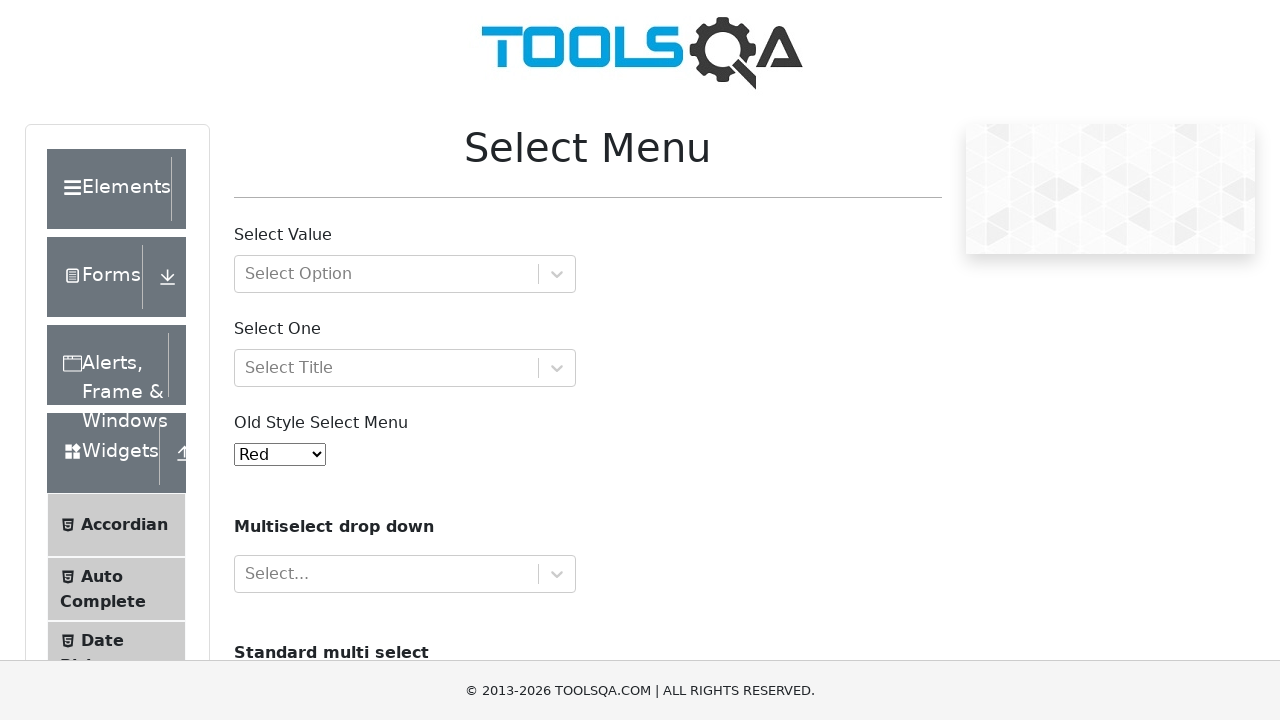

Clicked dropdown element to expand it at (405, 274) on #withOptGroup
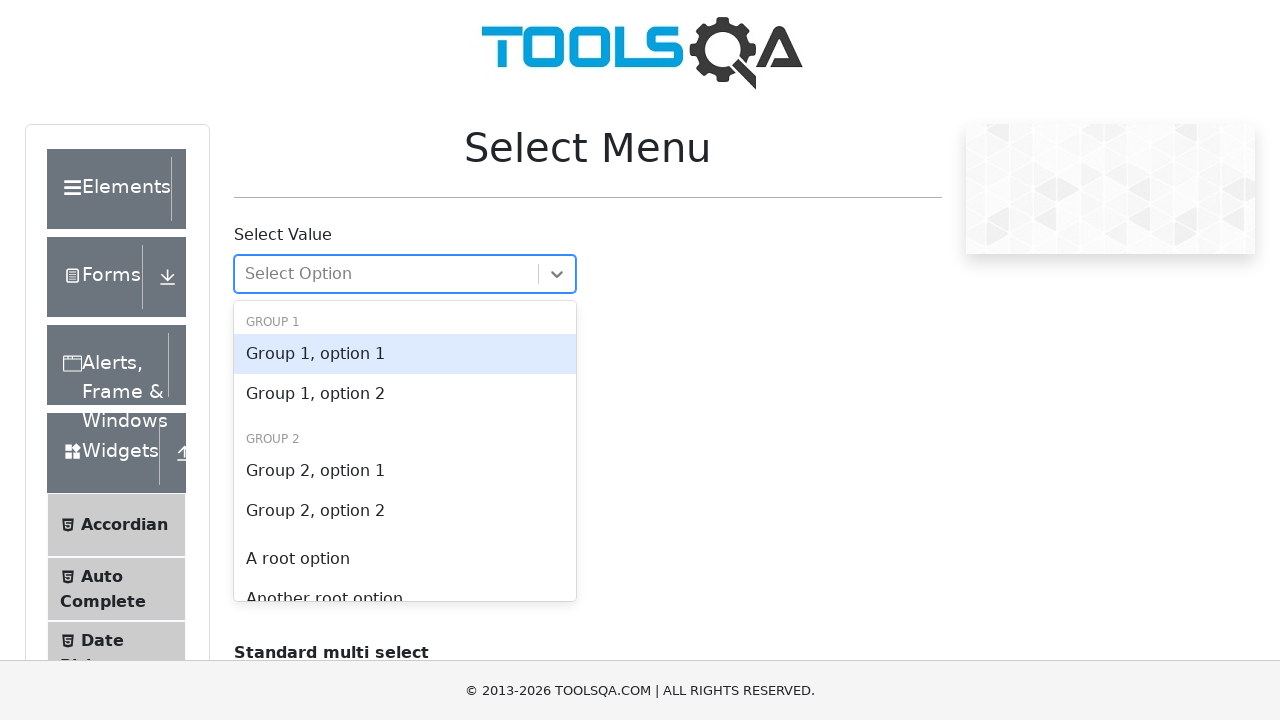

Waited for dropdown option 'Group 2, option 2' to be visible
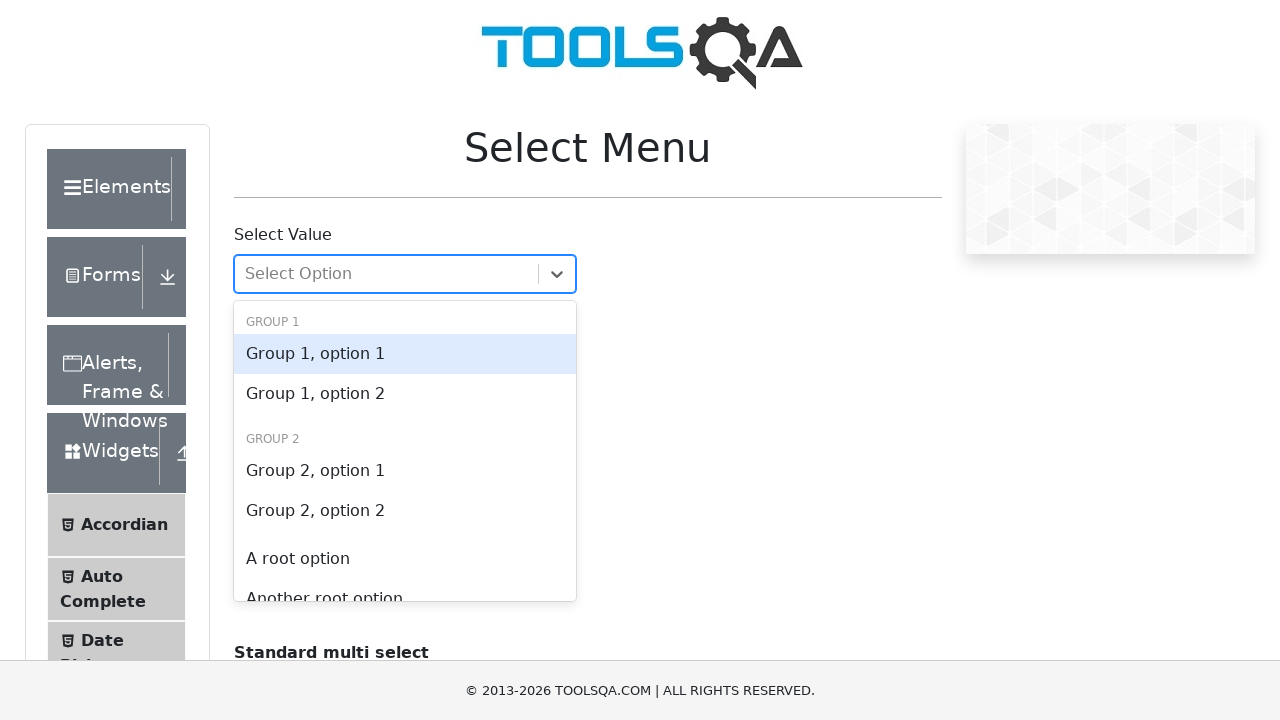

Selected 'Group 2, option 2' from expanded dropdown list at (405, 511) on xpath=//*[text()='Group 2, option 2']
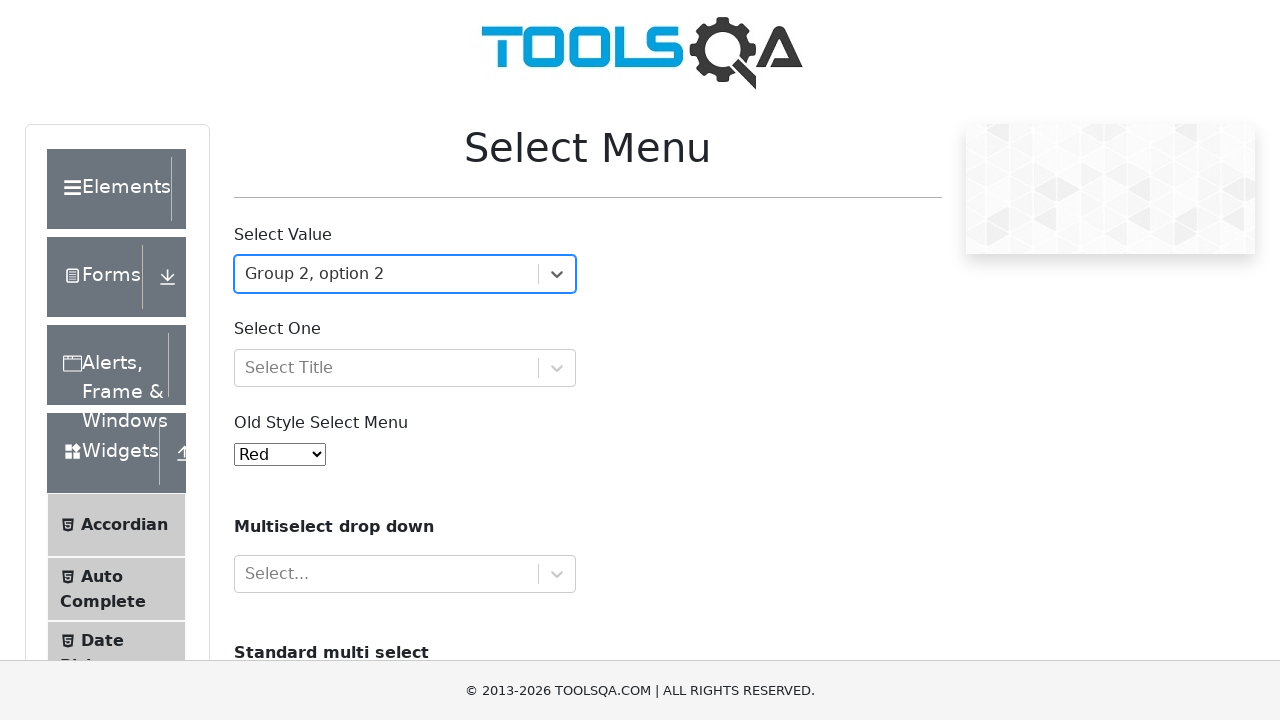

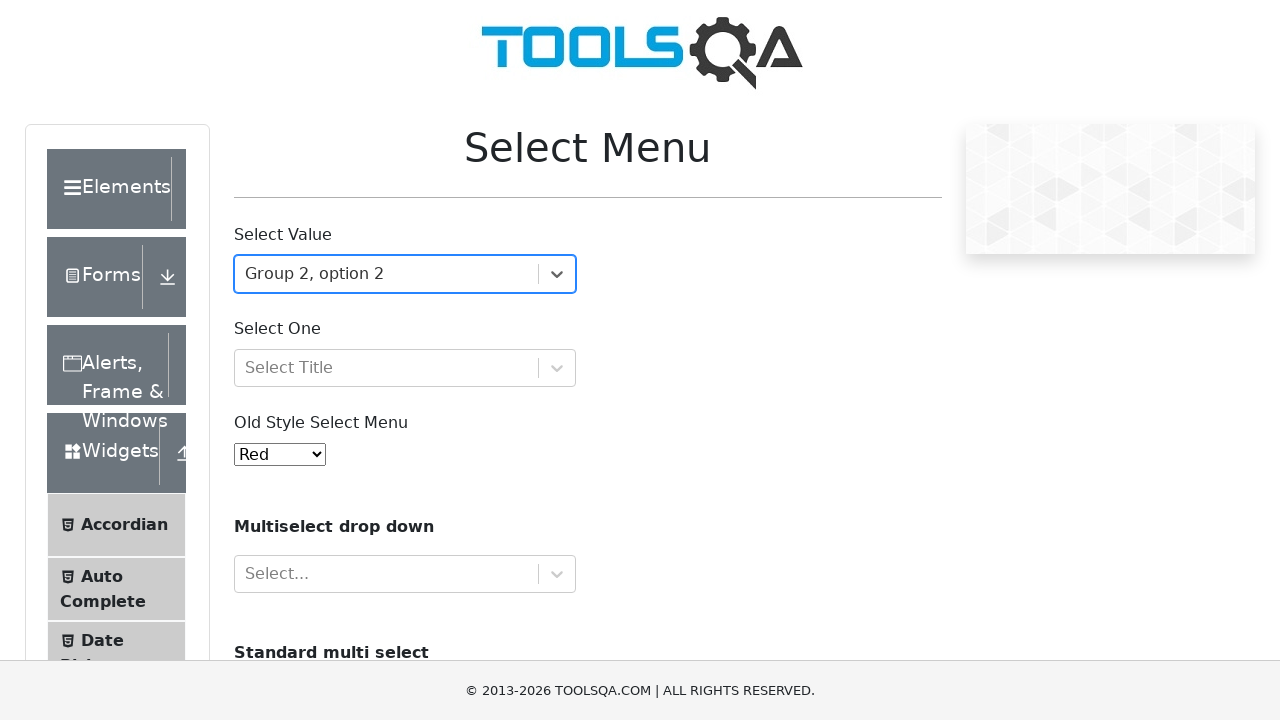